Navigates to the Xerago website and counts the total number of words on the page to verify content presence

Starting URL: https://www.xerago.com/

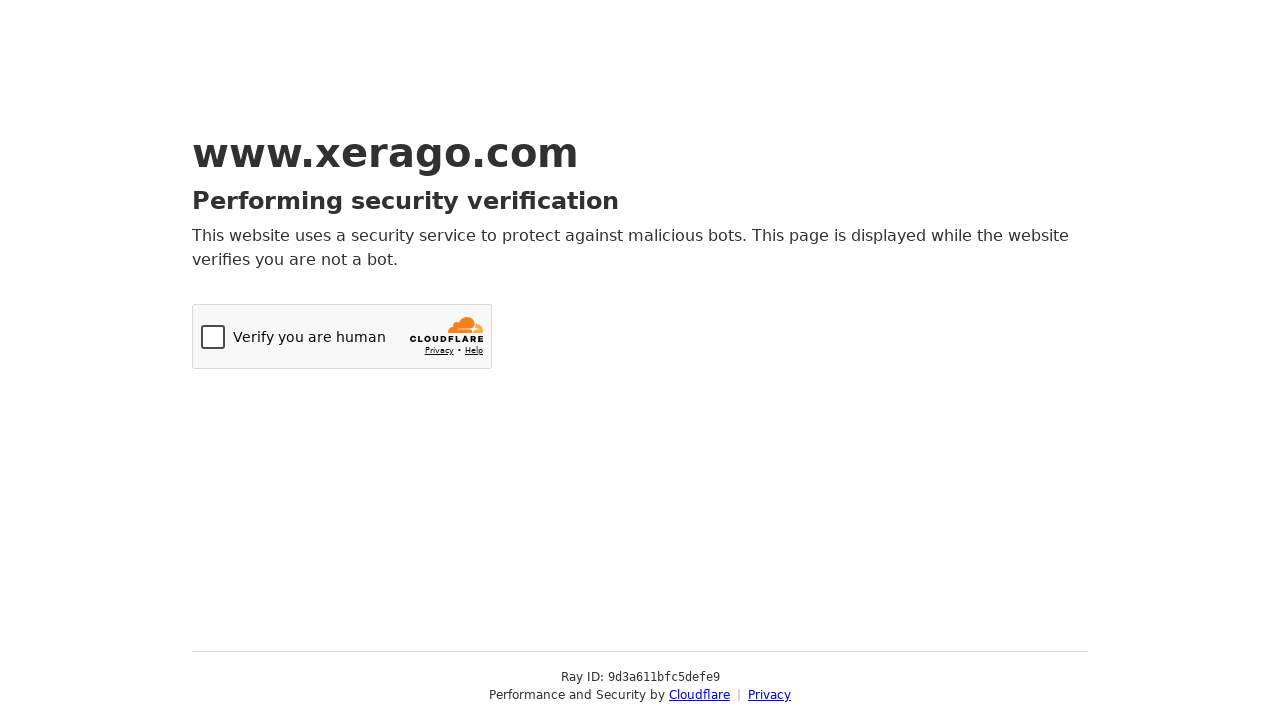

Navigated to Xerago website
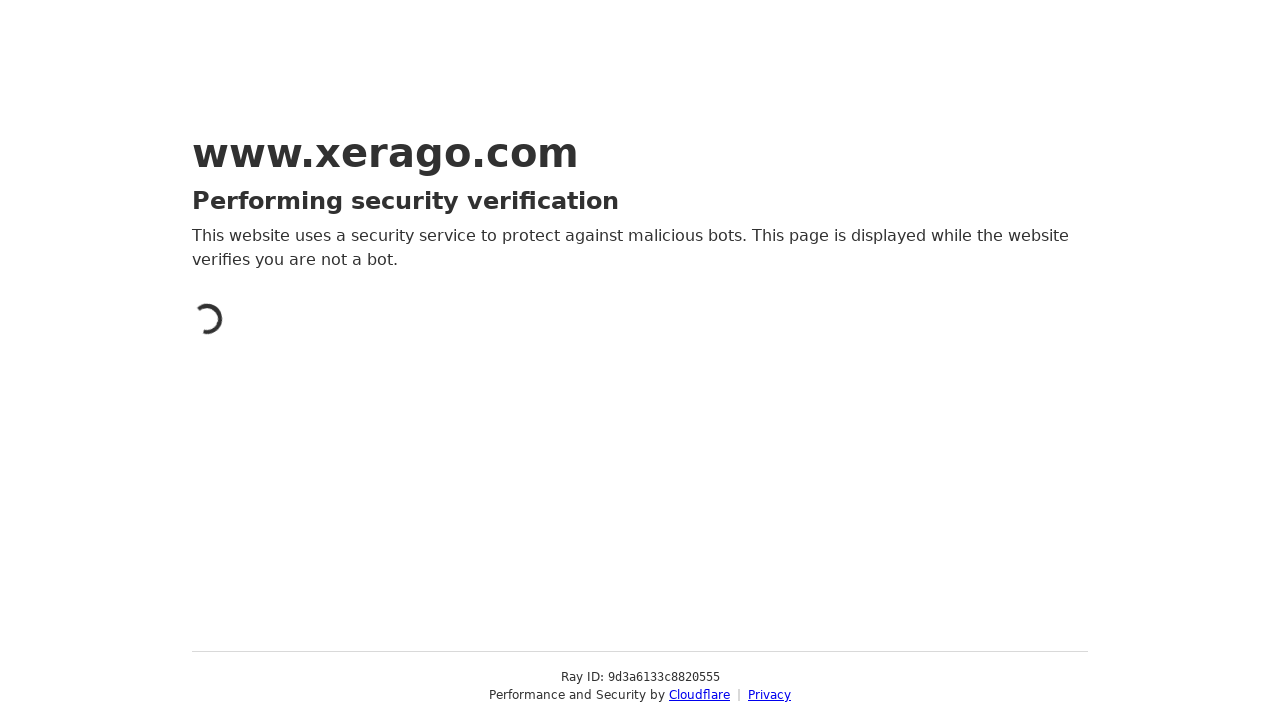

Retrieved text content from page body
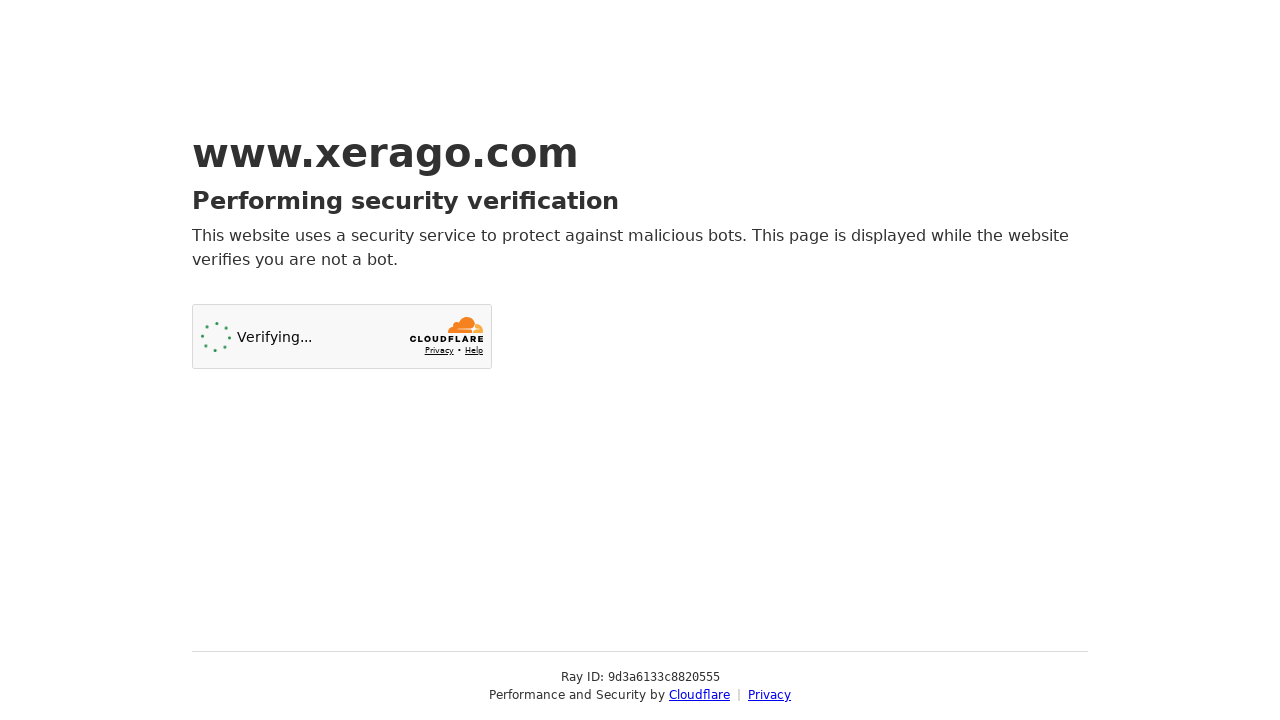

Counted total words on page: 108
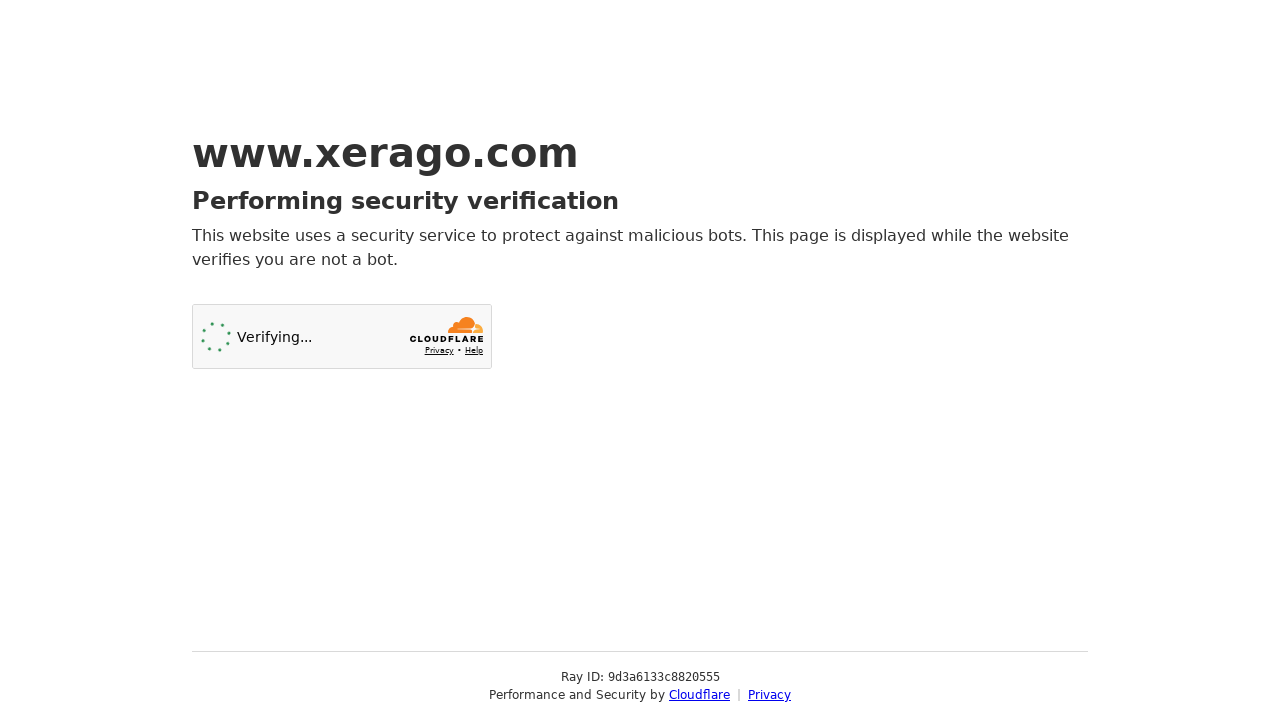

Verified word count 108 exceeds 100
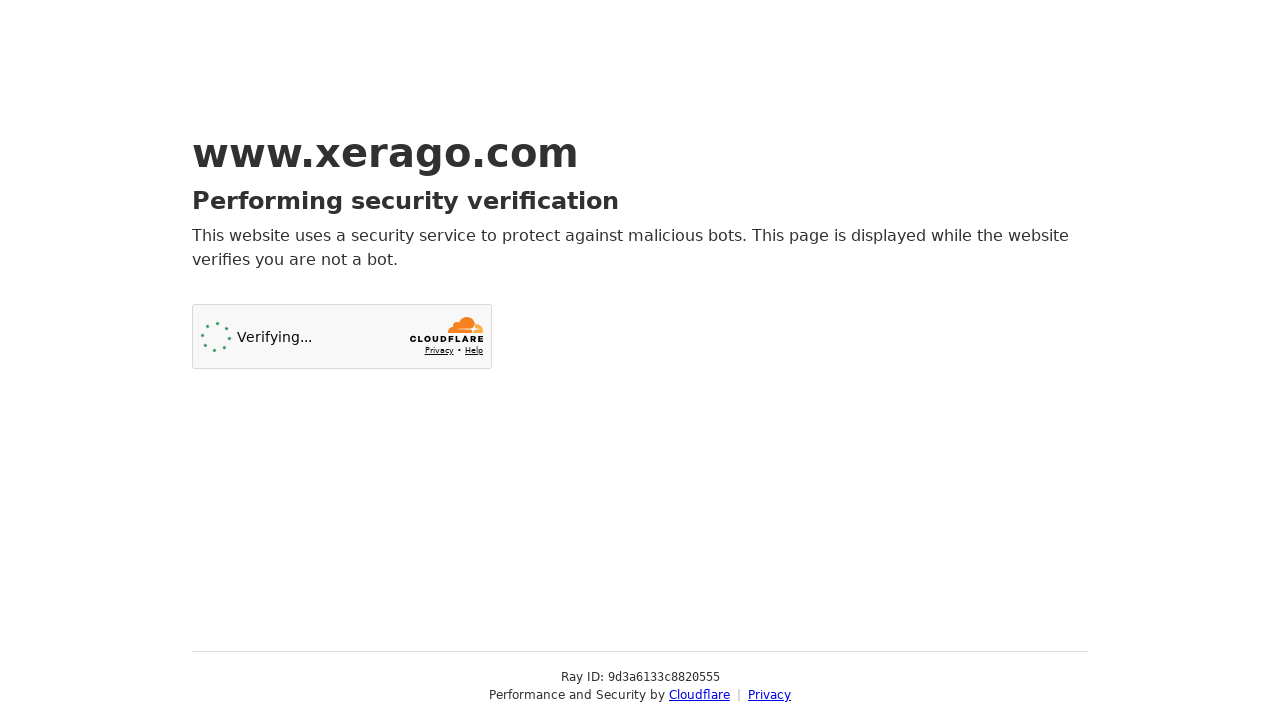

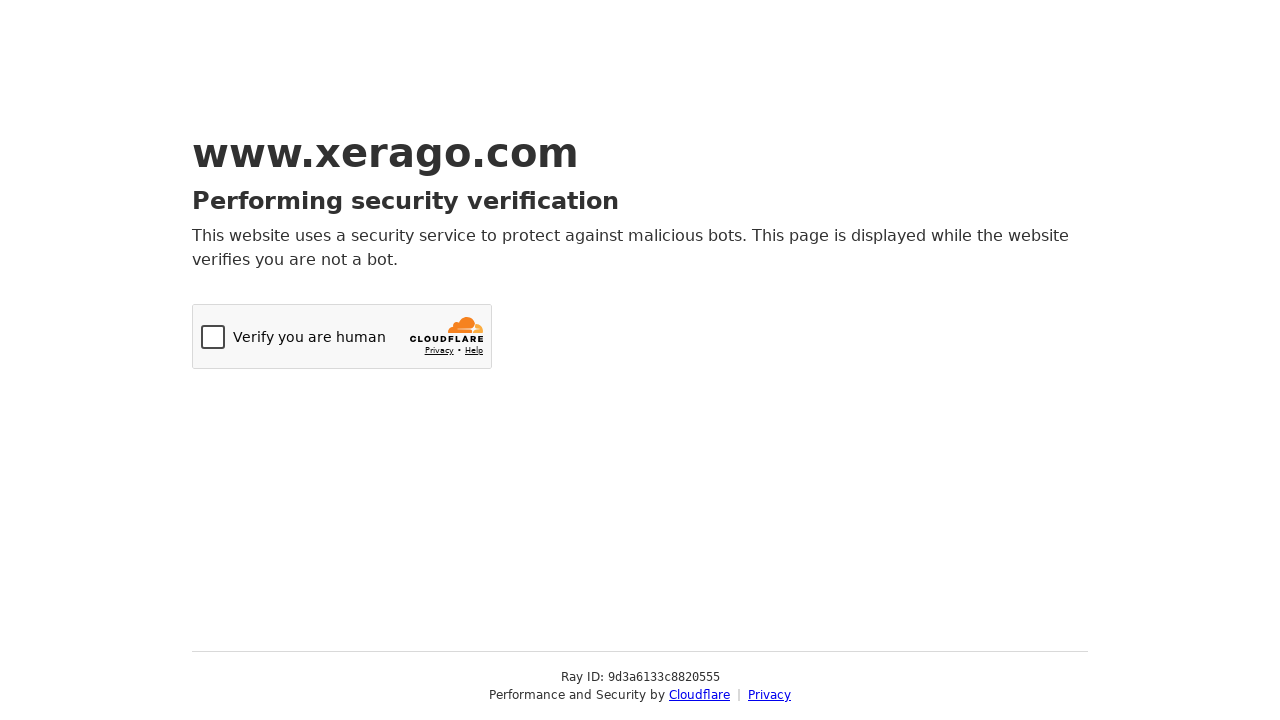